Tests alert interaction with text input by clicking on a prompt alert, entering text, and accepting it

Starting URL: http://demo.automationtesting.in/Alerts.html

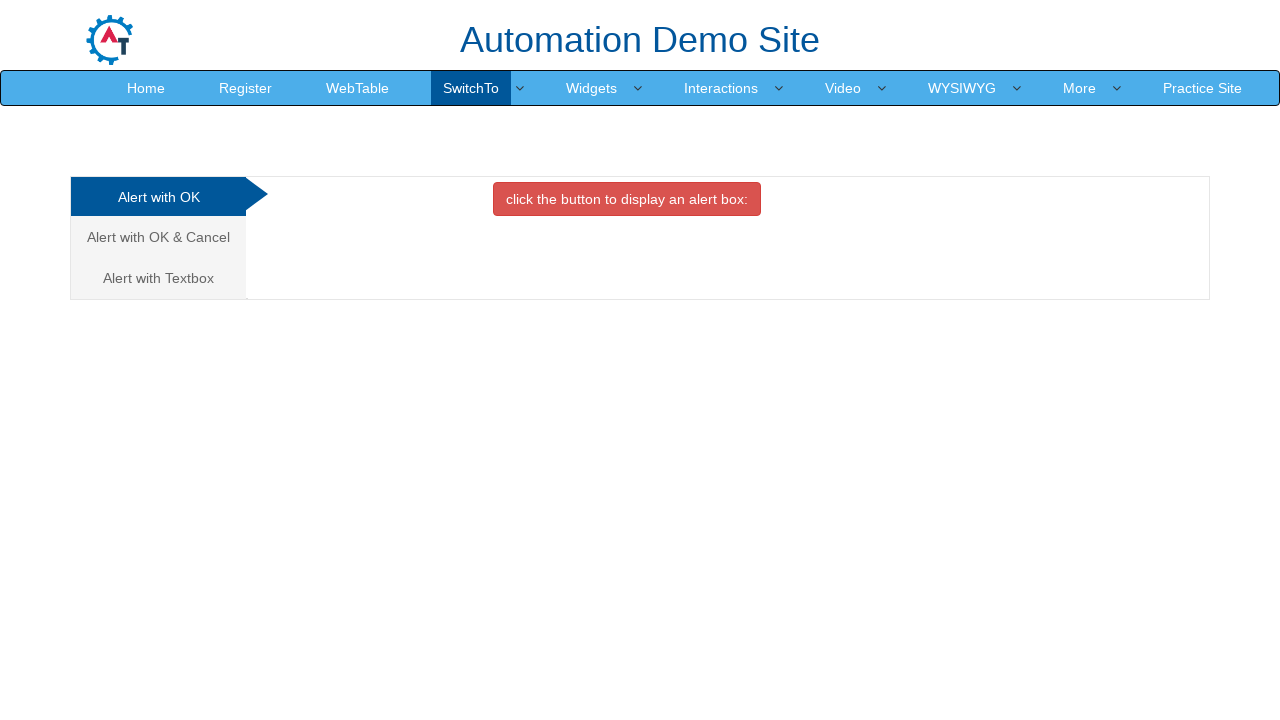

Clicked on 'Alert with Textbox' link to navigate to prompt section at (158, 278) on text=Alert with Textbox
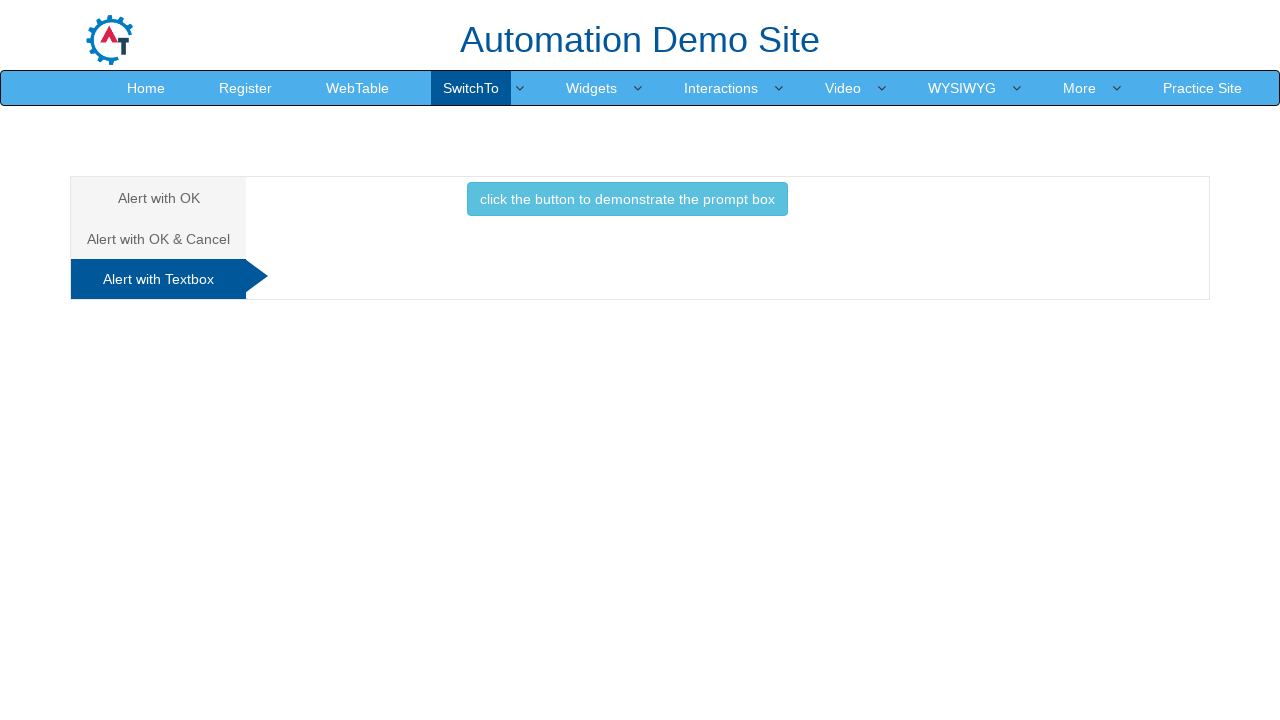

Clicked button to trigger prompt alert at (627, 199) on button[onclick='promptbox()']
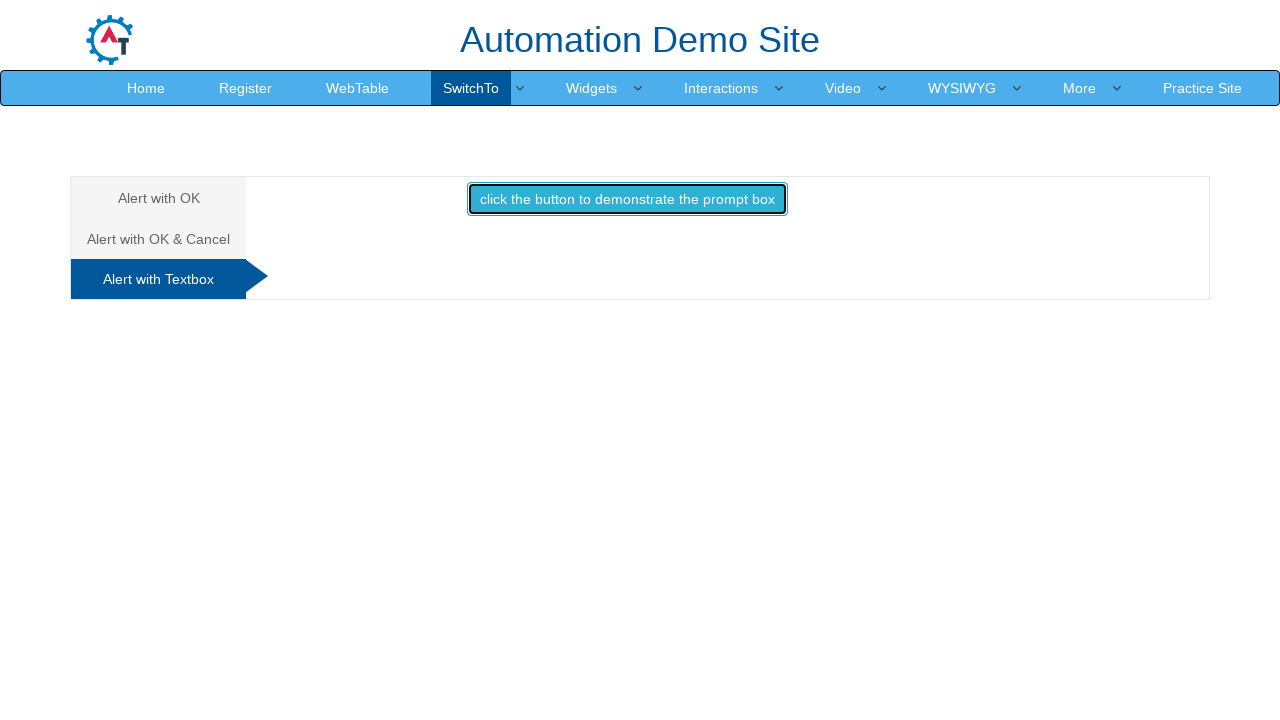

Set up dialog handler to accept prompt with 'Sample text'
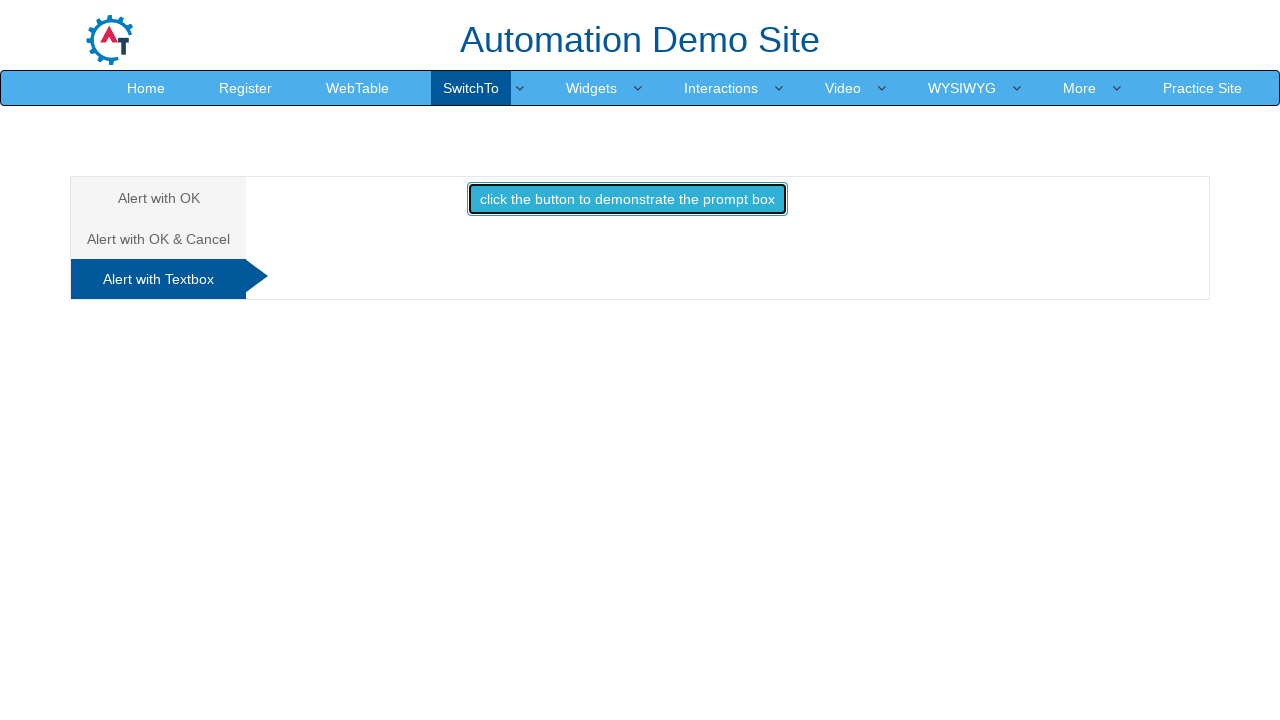

Clicked button to trigger prompt alert and accepted with sample text input at (627, 199) on button[onclick='promptbox()']
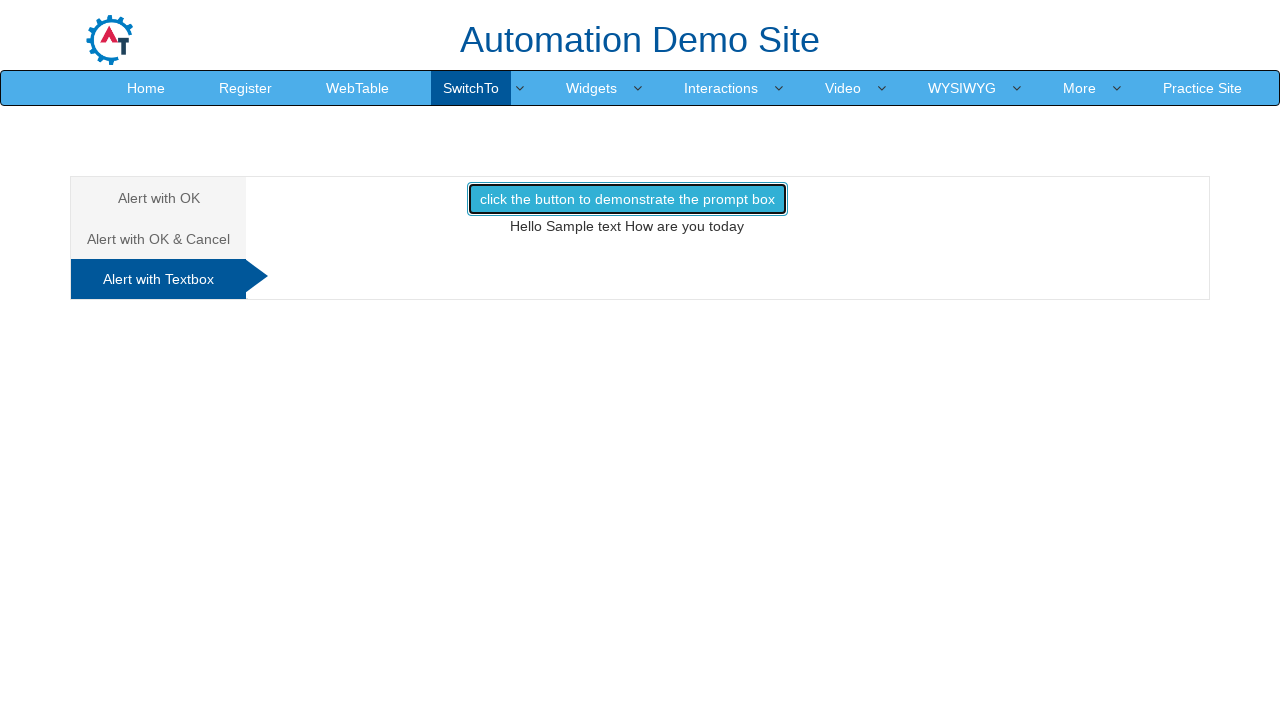

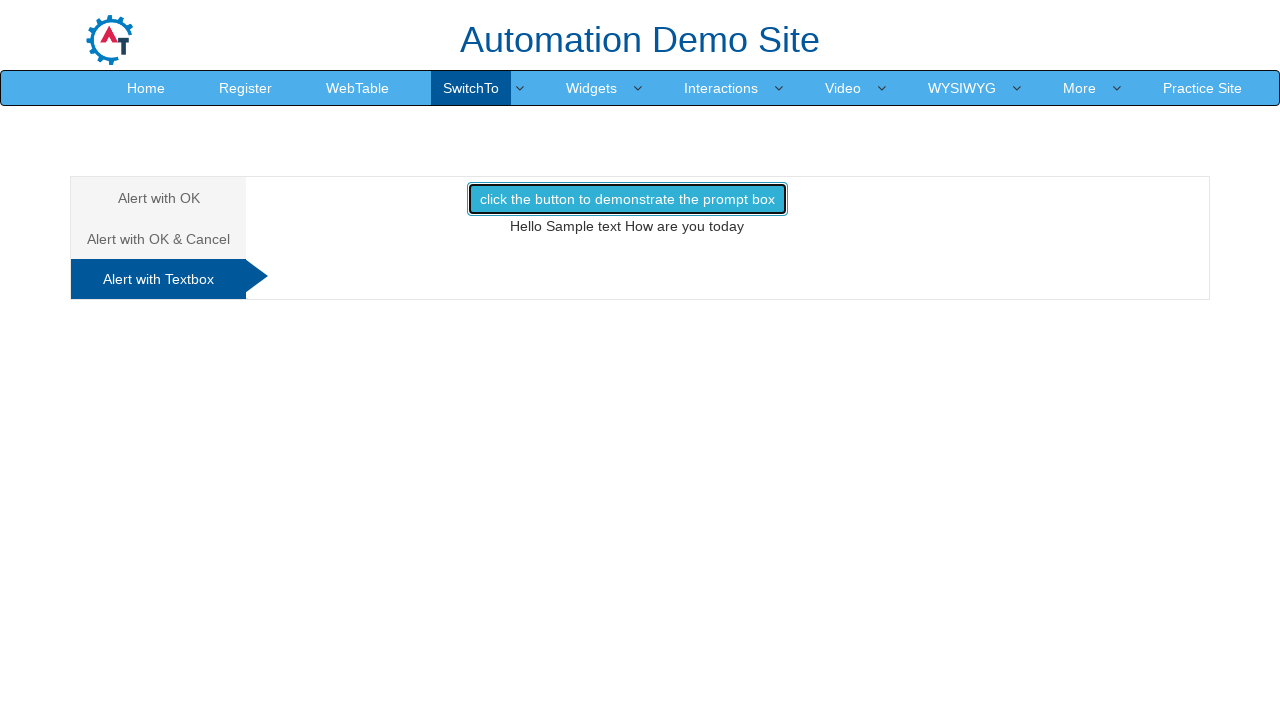